Tests that the Facebook social media link is displayed and has the correct URL

Starting URL: https://www.saucedemo.com/

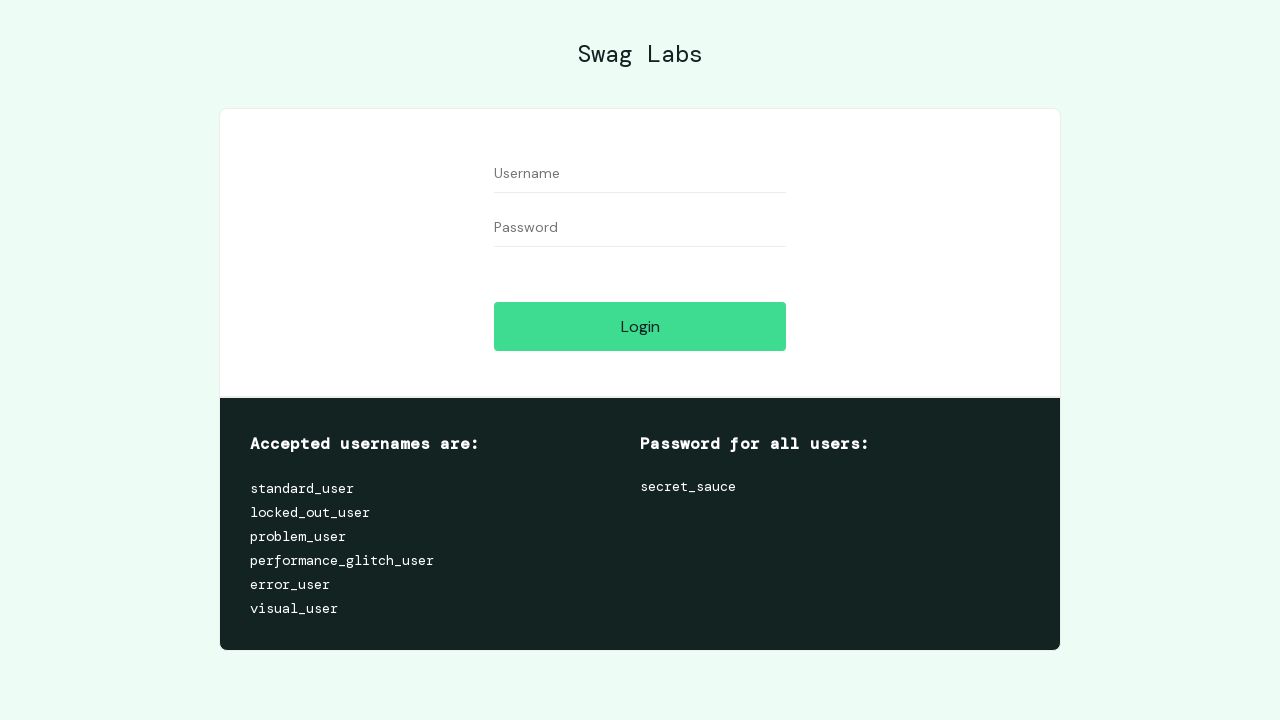

Filled username field with 'standard_user' on [data-test='username']
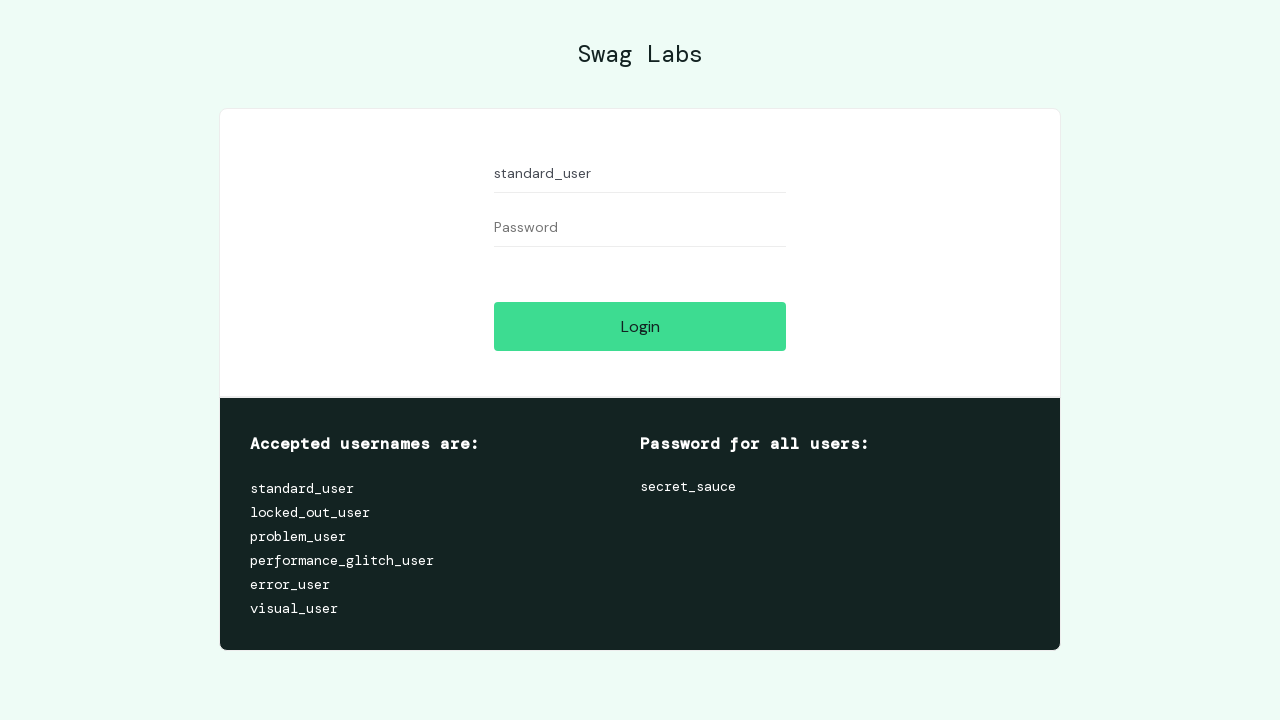

Filled password field with 'secret_sauce' on #password
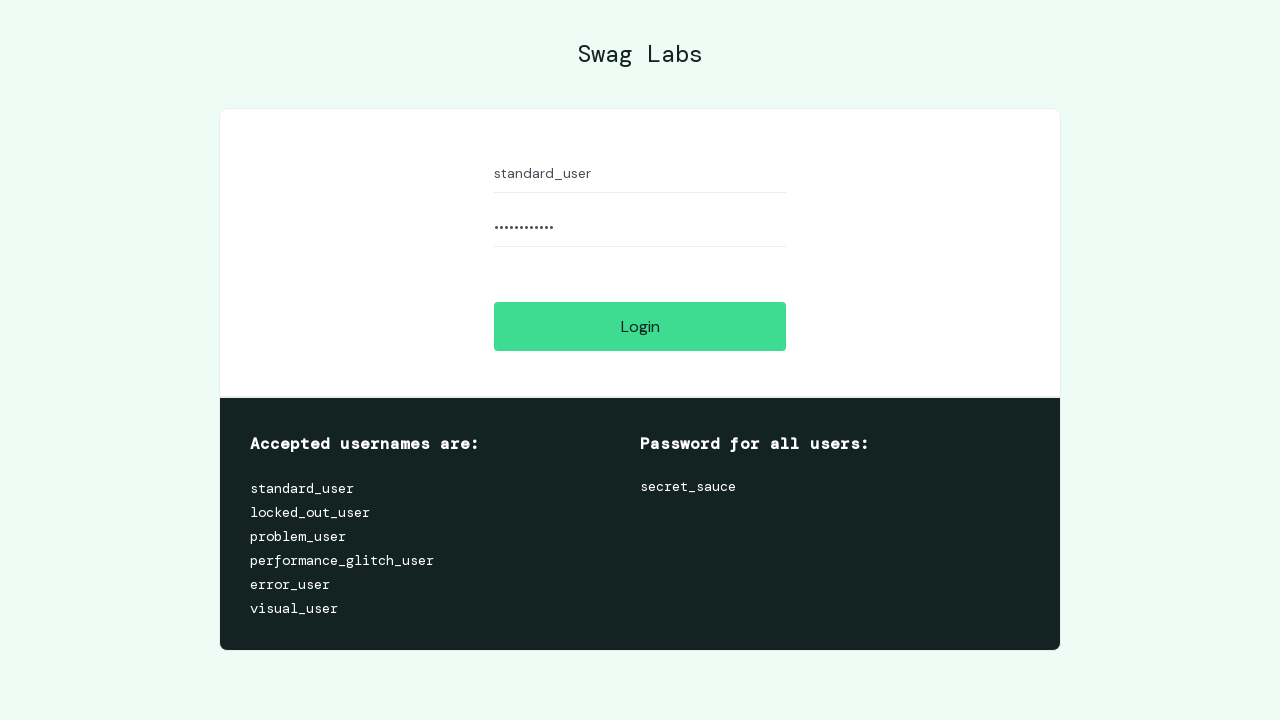

Clicked login button at (640, 326) on #login-button
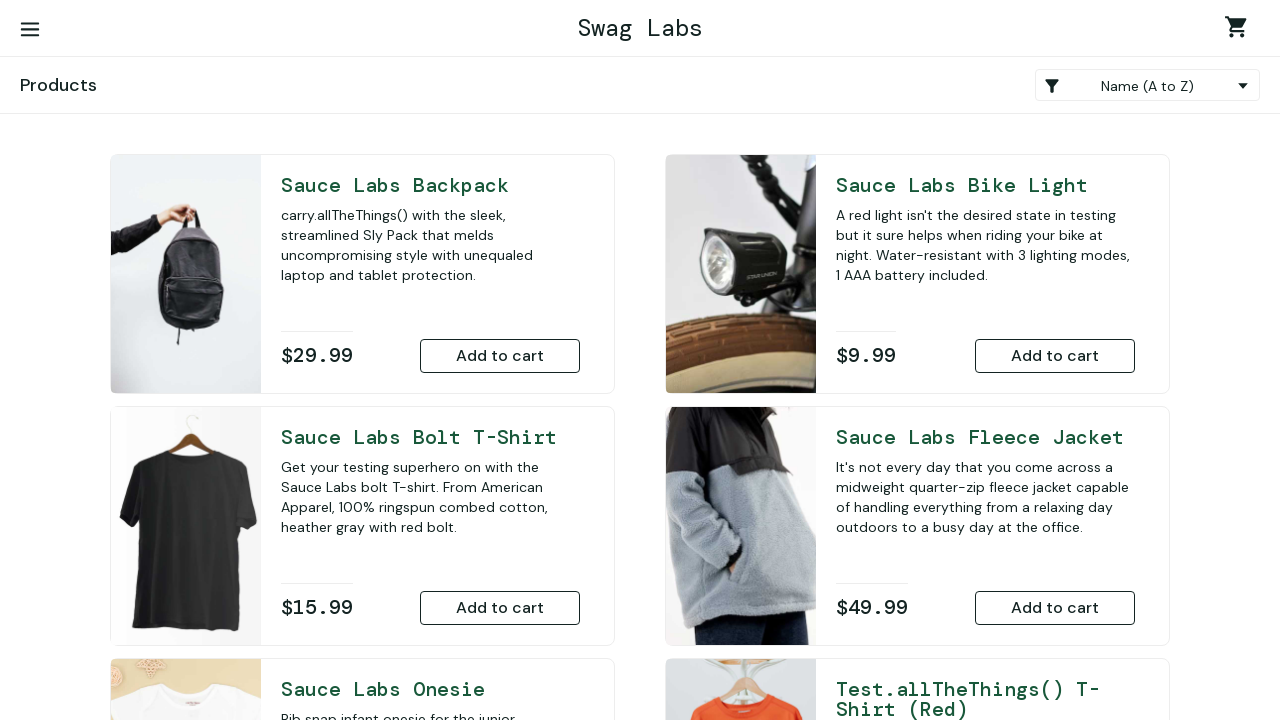

Main page loaded - title element is visible
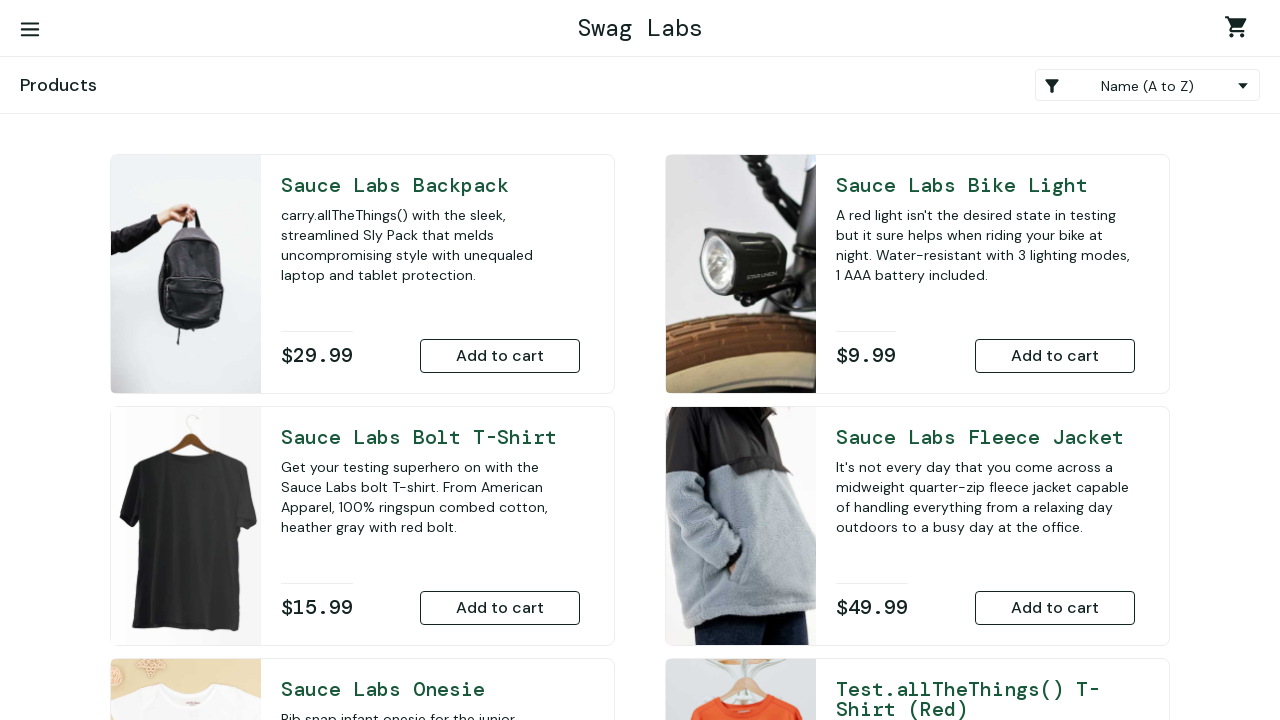

Located Facebook social media link element
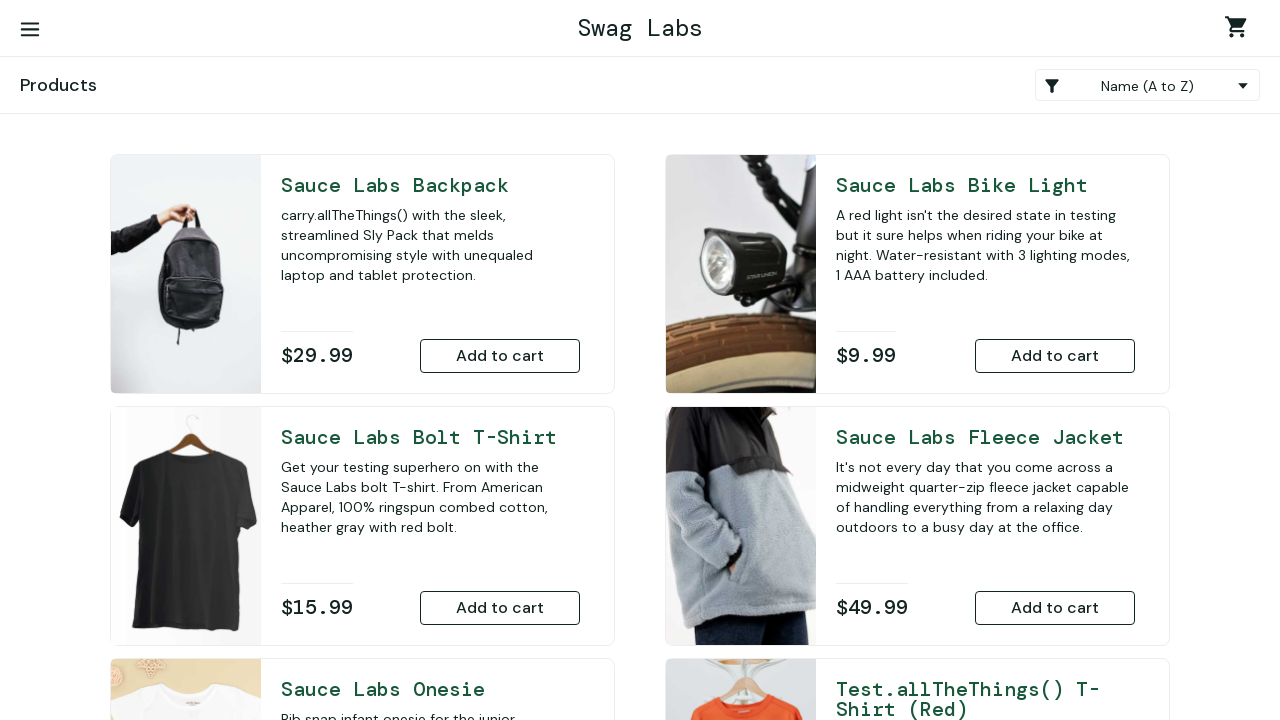

Verified Facebook link is visible
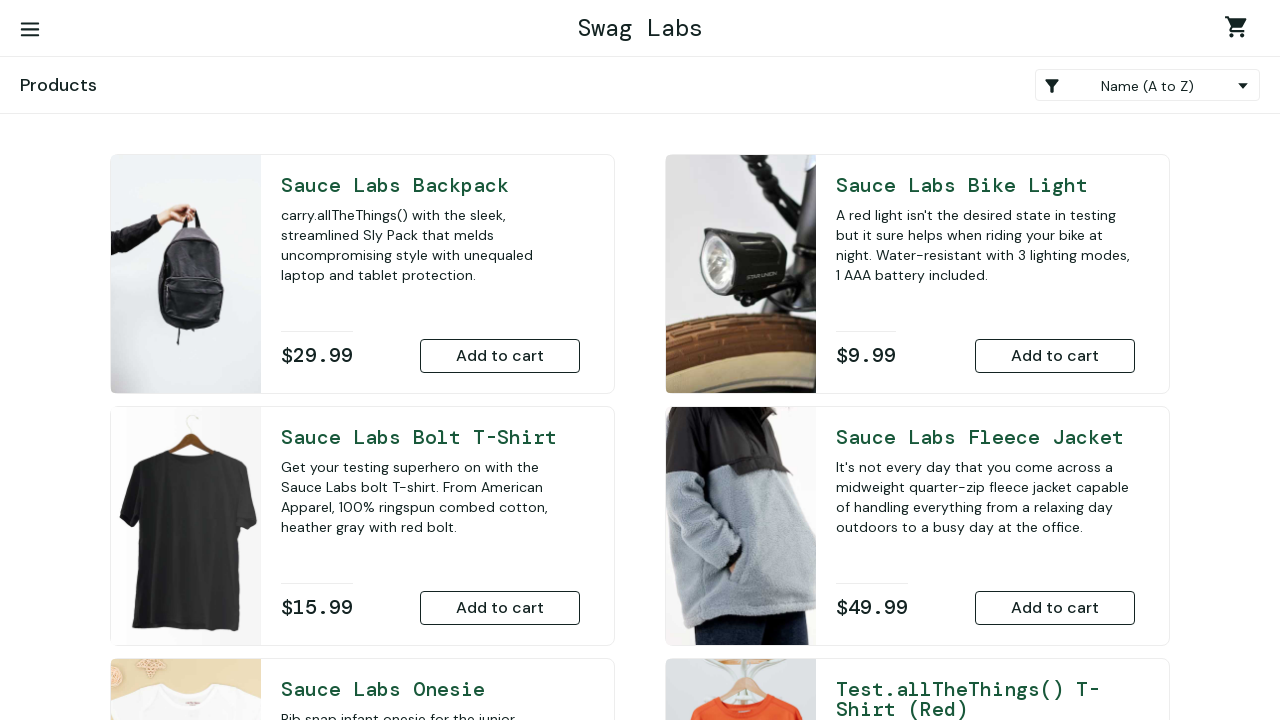

Verified Facebook link is enabled
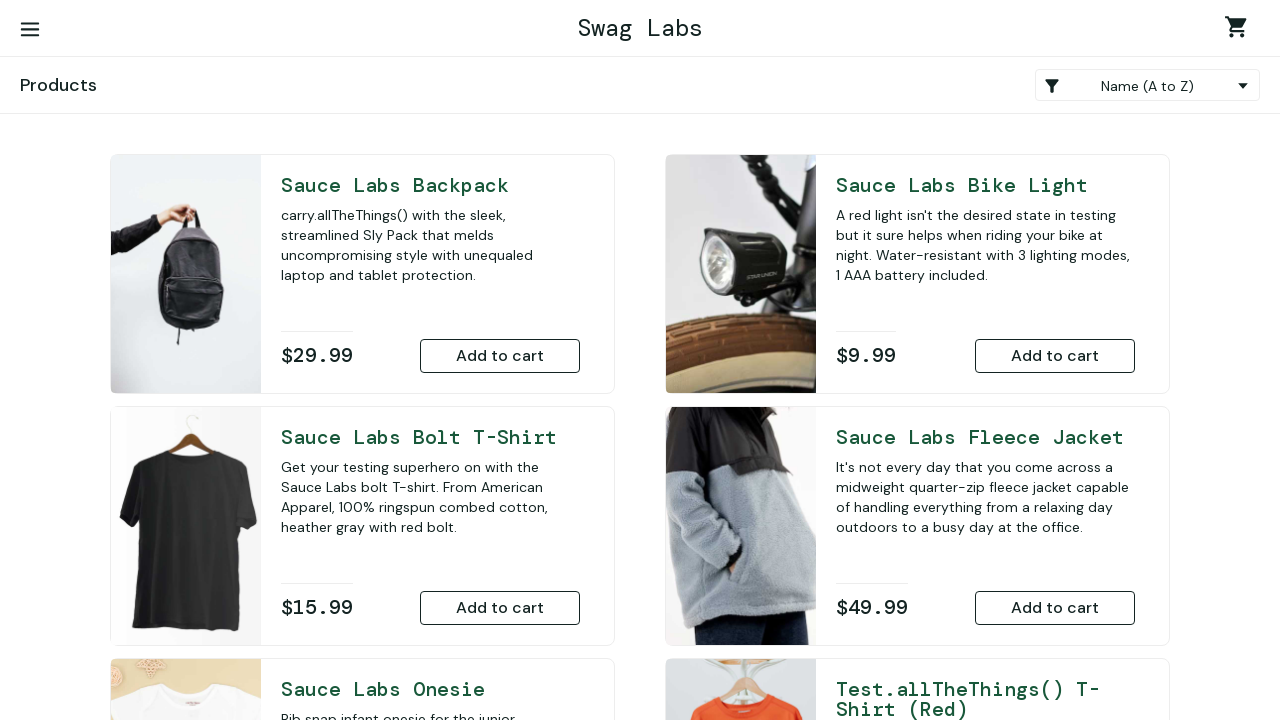

Verified Facebook link URL is correct (https://www.facebook.com/saucelabs)
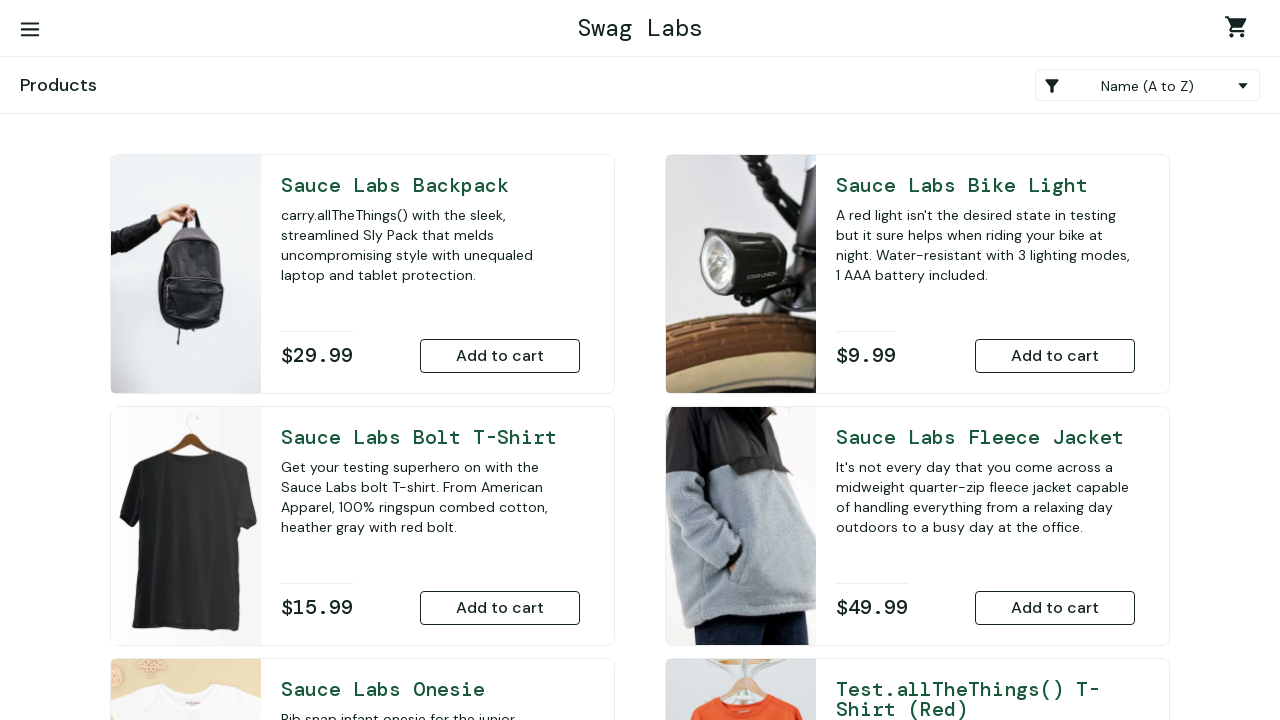

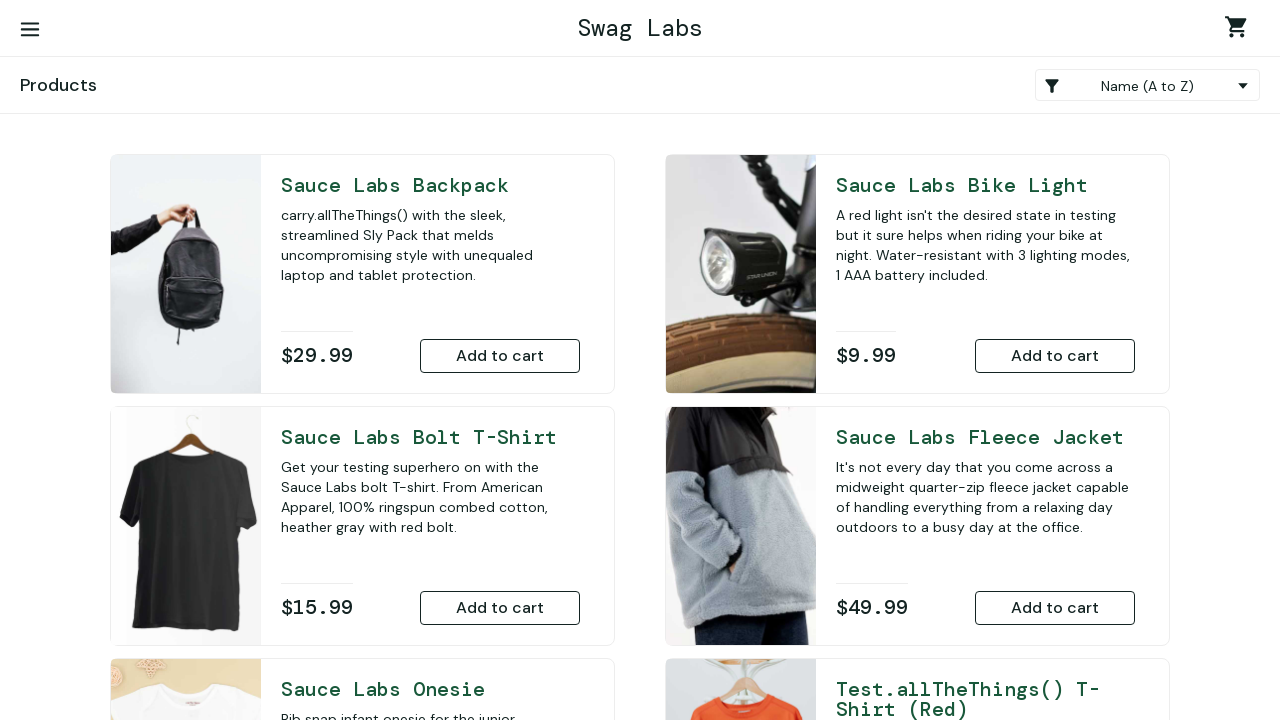